Tests explicit wait for button to become clickable before clicking - waits until button is enabled, clicks it, and verifies success message

Starting URL: http://suninjuly.github.io/wait2.html

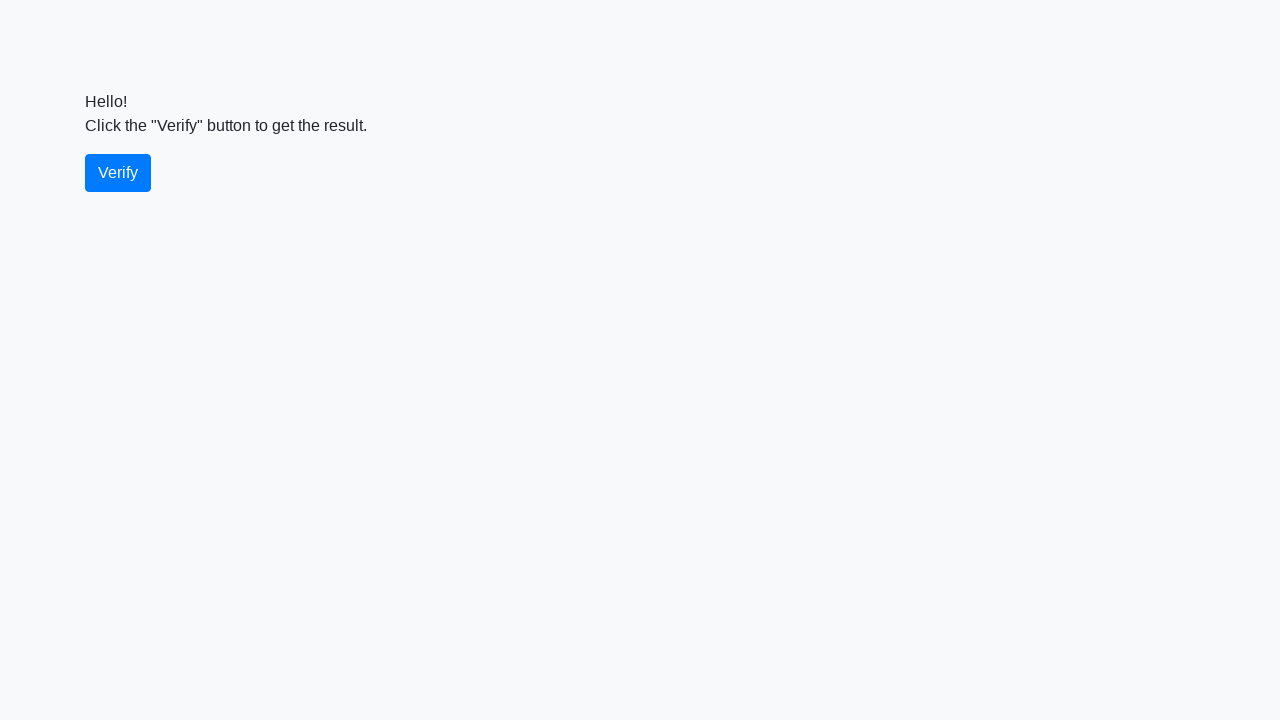

Waited for verify button to become visible
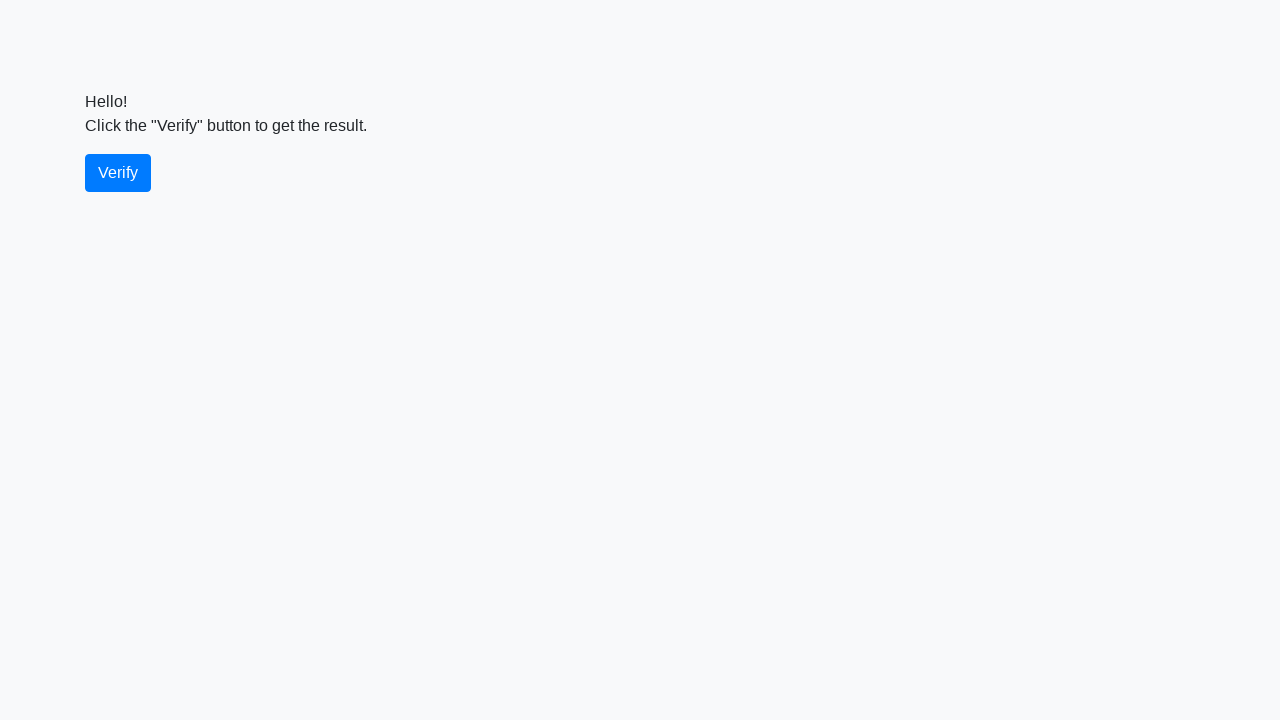

Clicked the verify button at (118, 173) on #verify
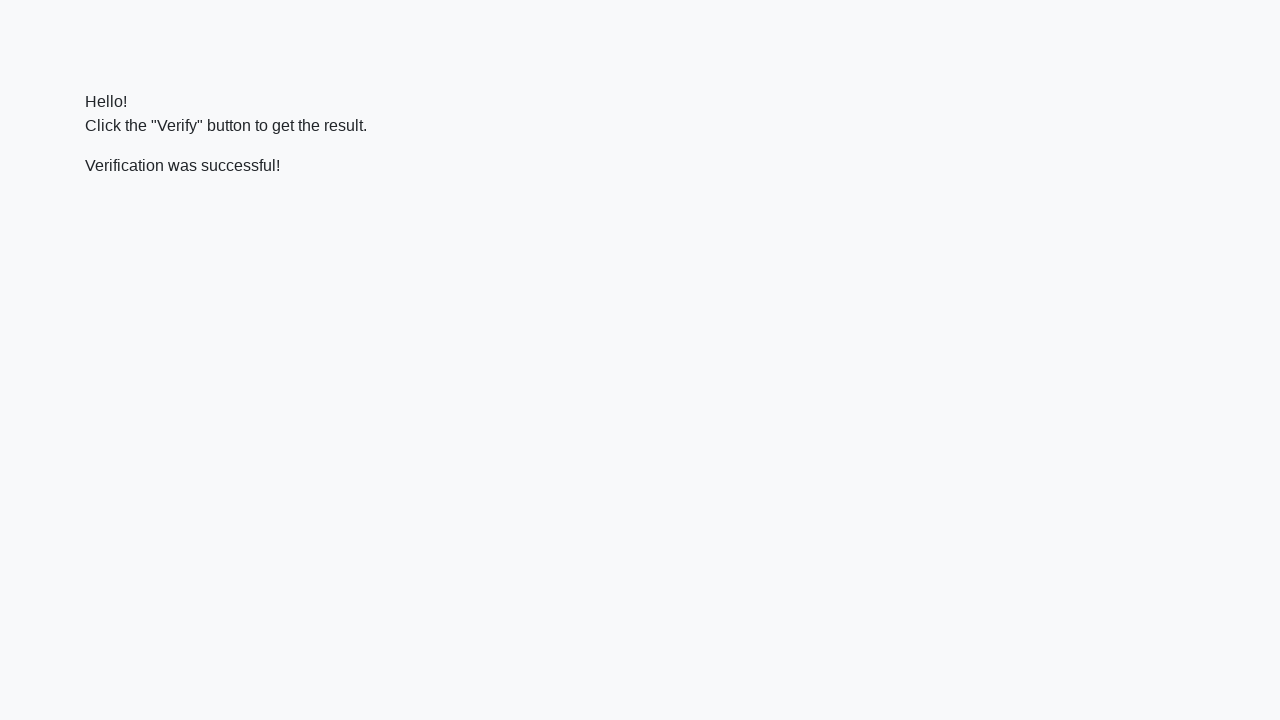

Success message appeared
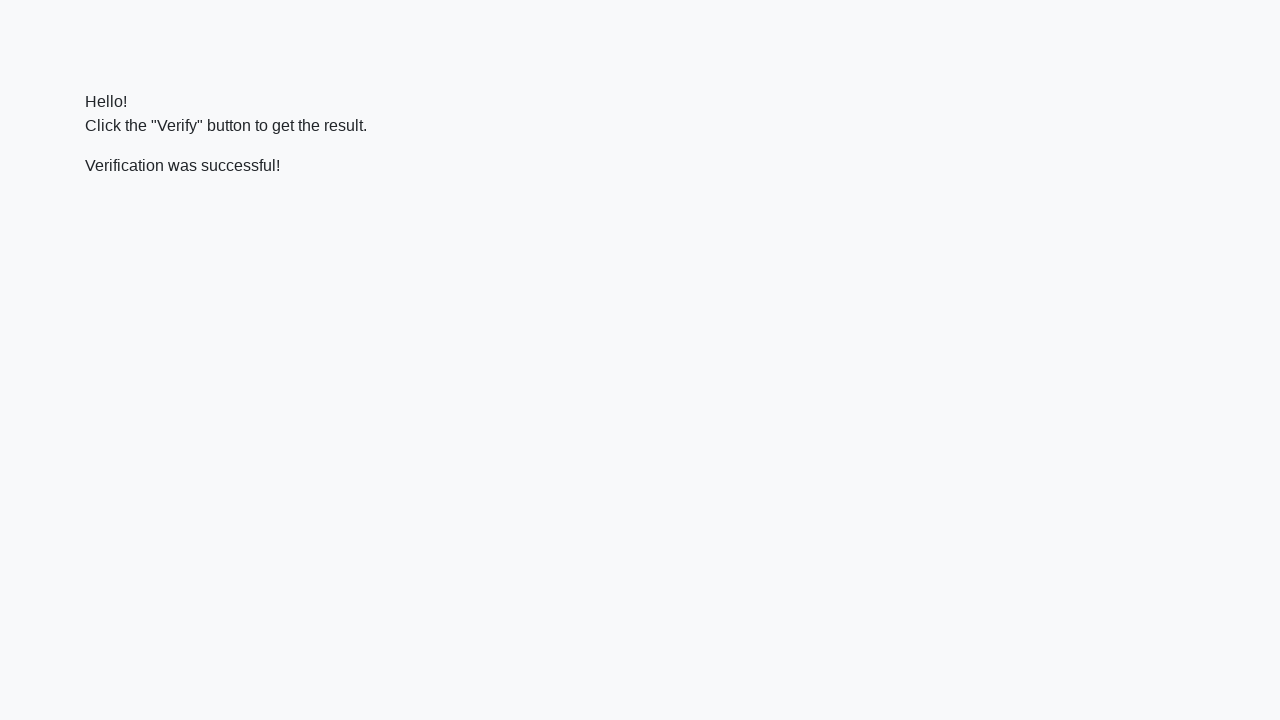

Verified success message contains 'successful'
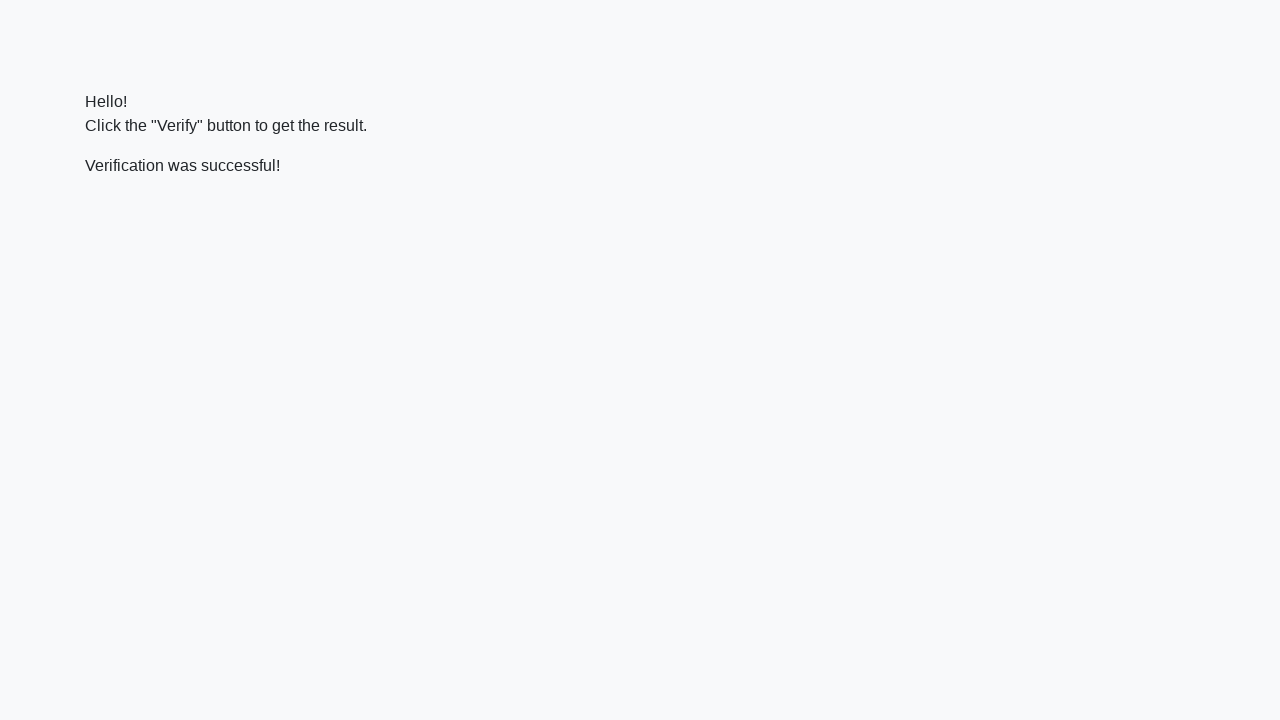

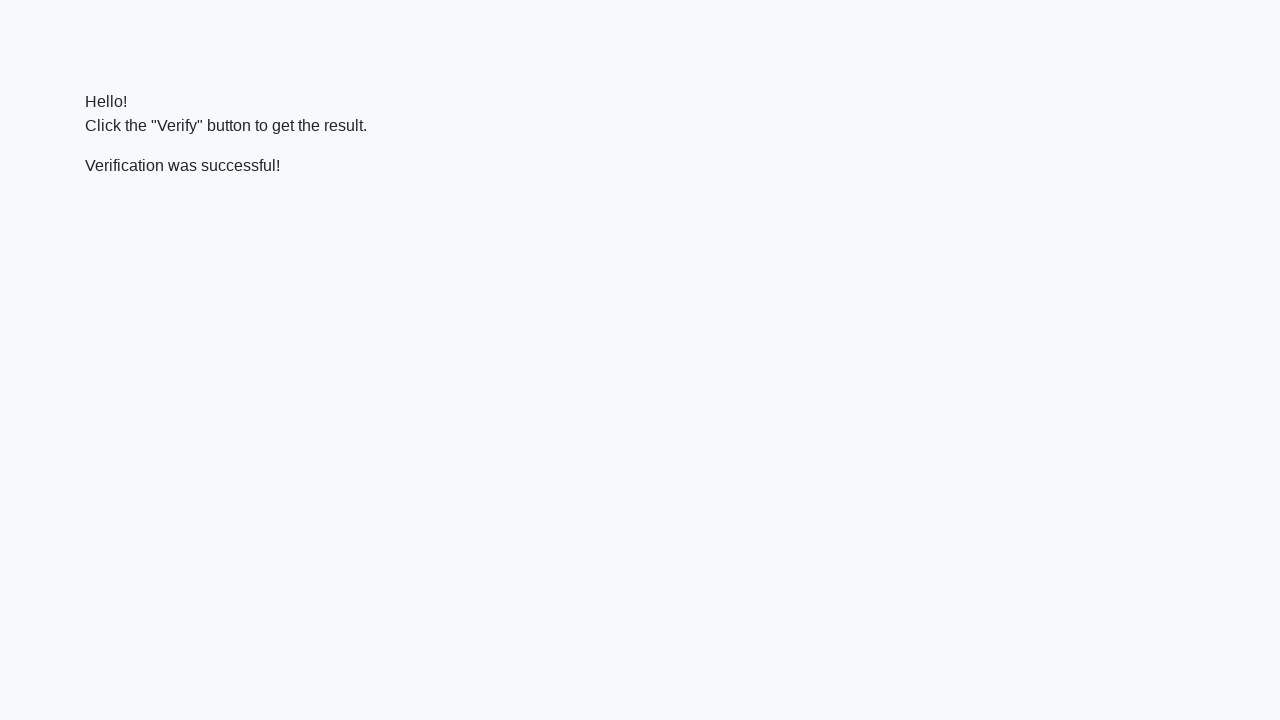